Tests window handling by opening multiple links in new windows, iterating through them, closing child windows, and returning to the parent window to interact with it

Starting URL: https://gmail.com/

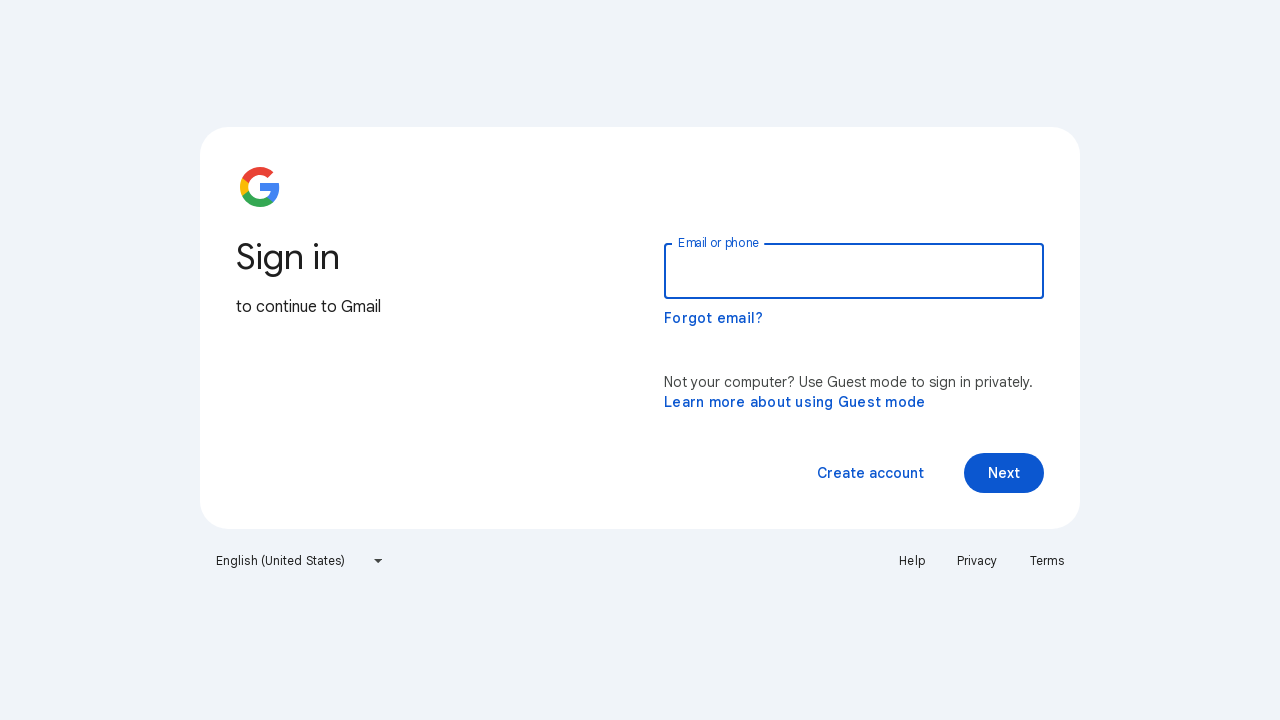

Stored main page context
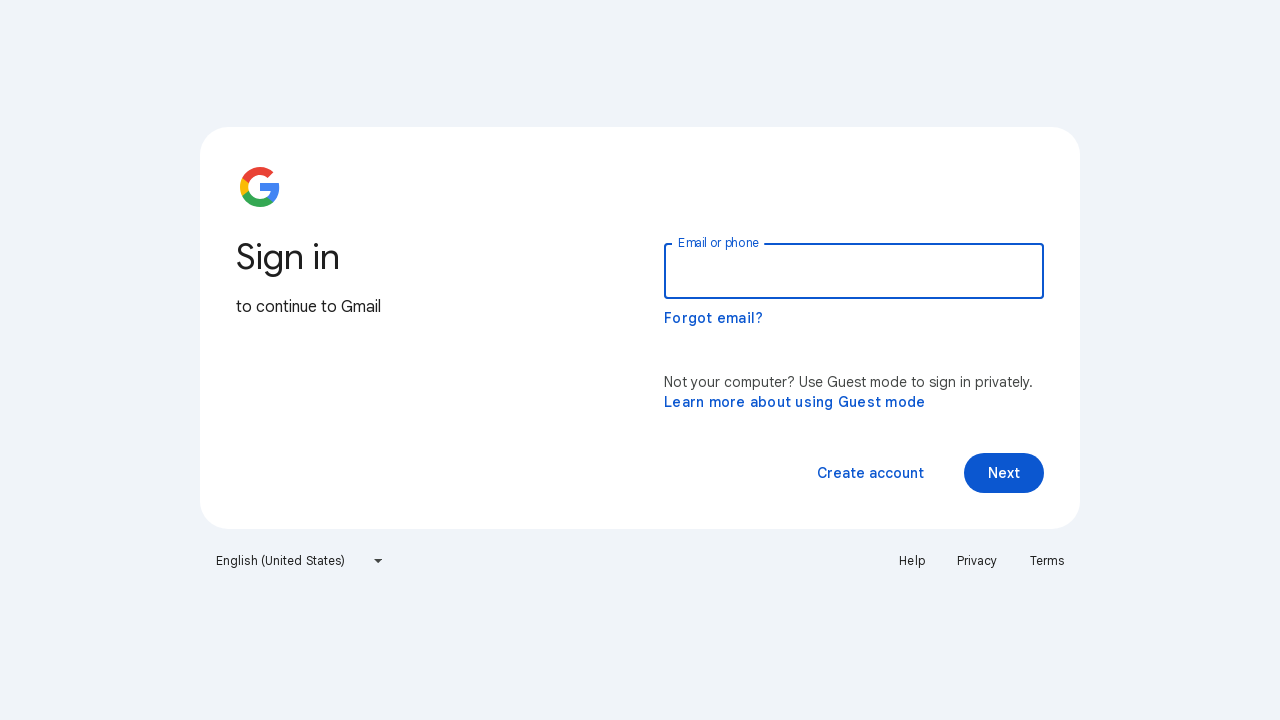

Clicked Help link to open in new window at (912, 561) on a:has-text('Help')
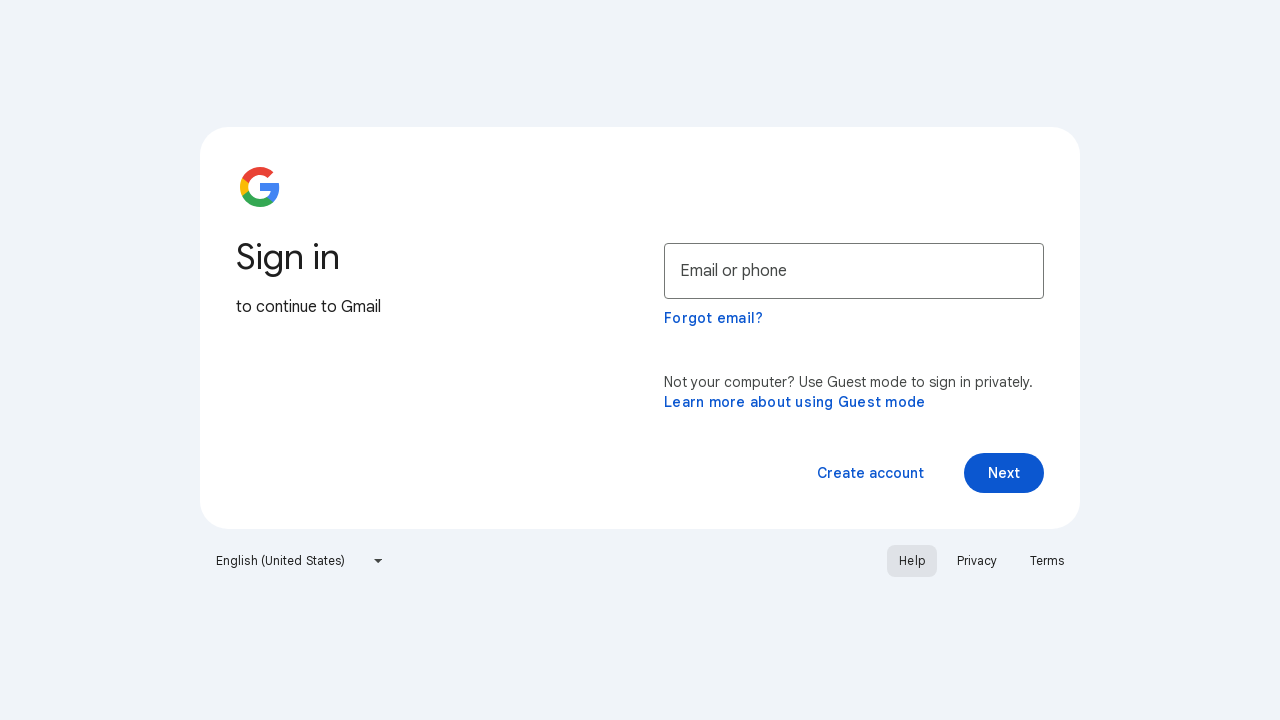

Help page opened in new window
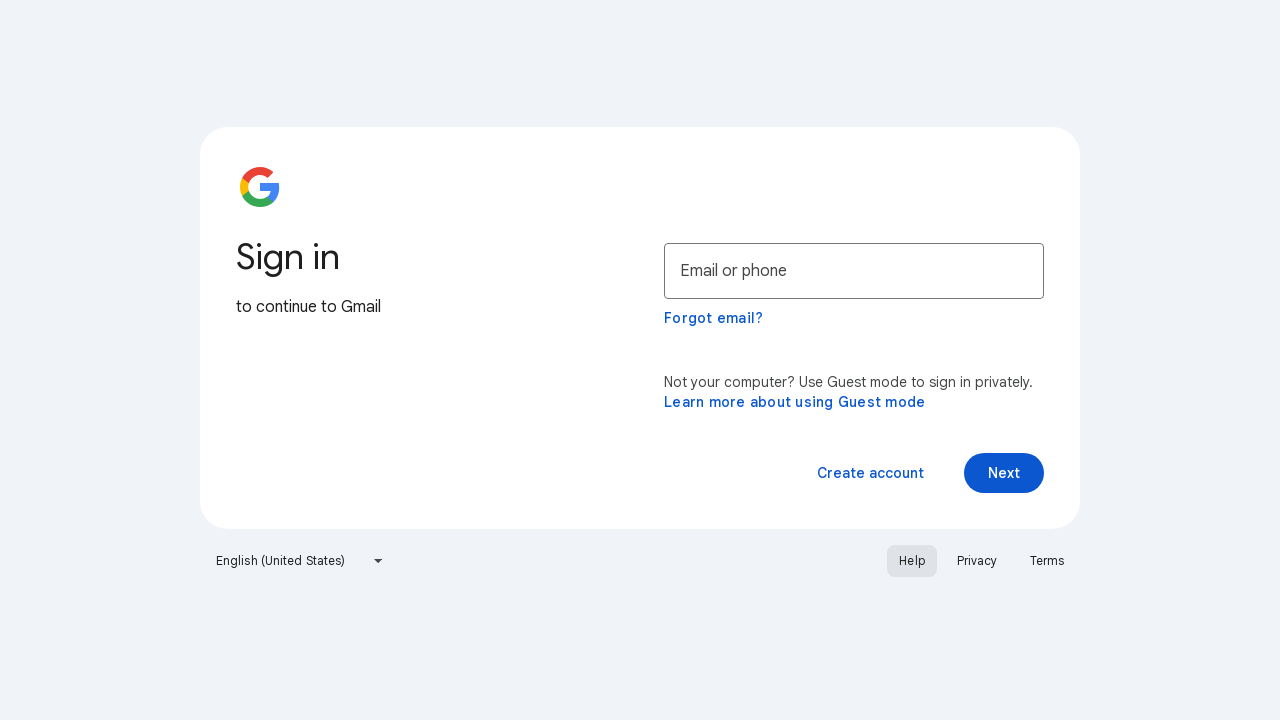

Clicked Privacy link to open in new window at (977, 561) on a:has-text('Privacy')
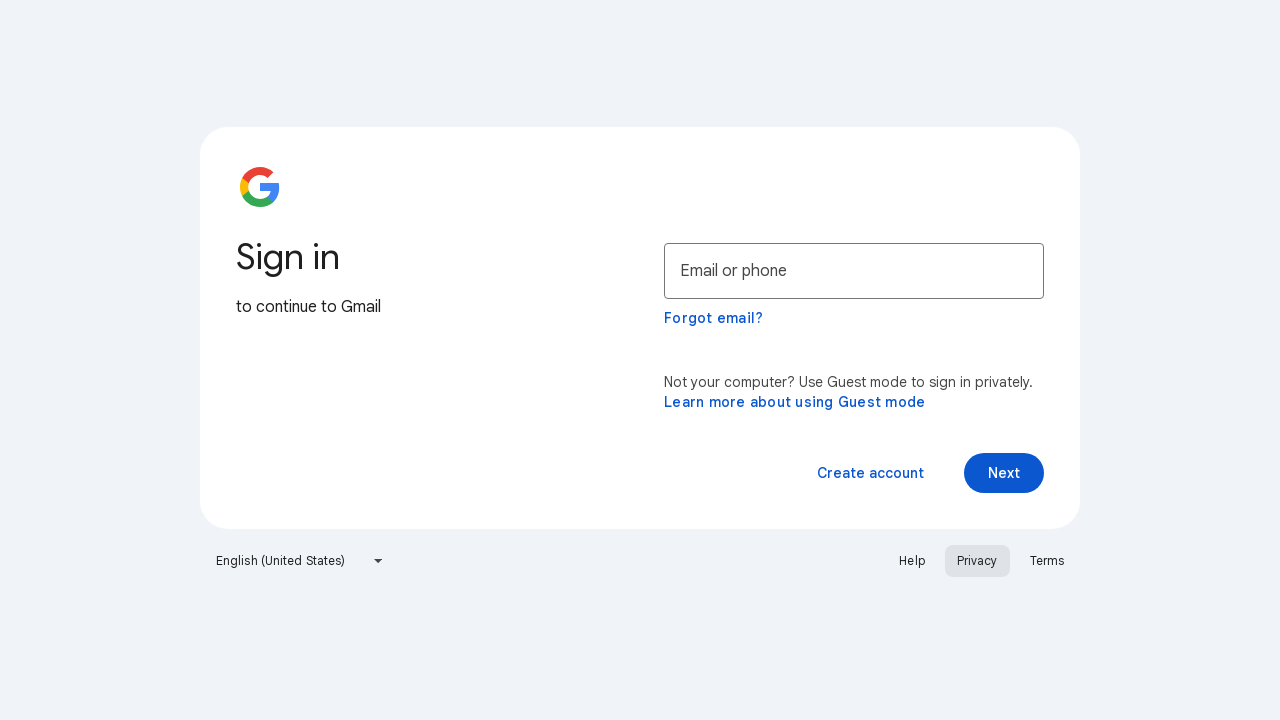

Privacy page opened in new window
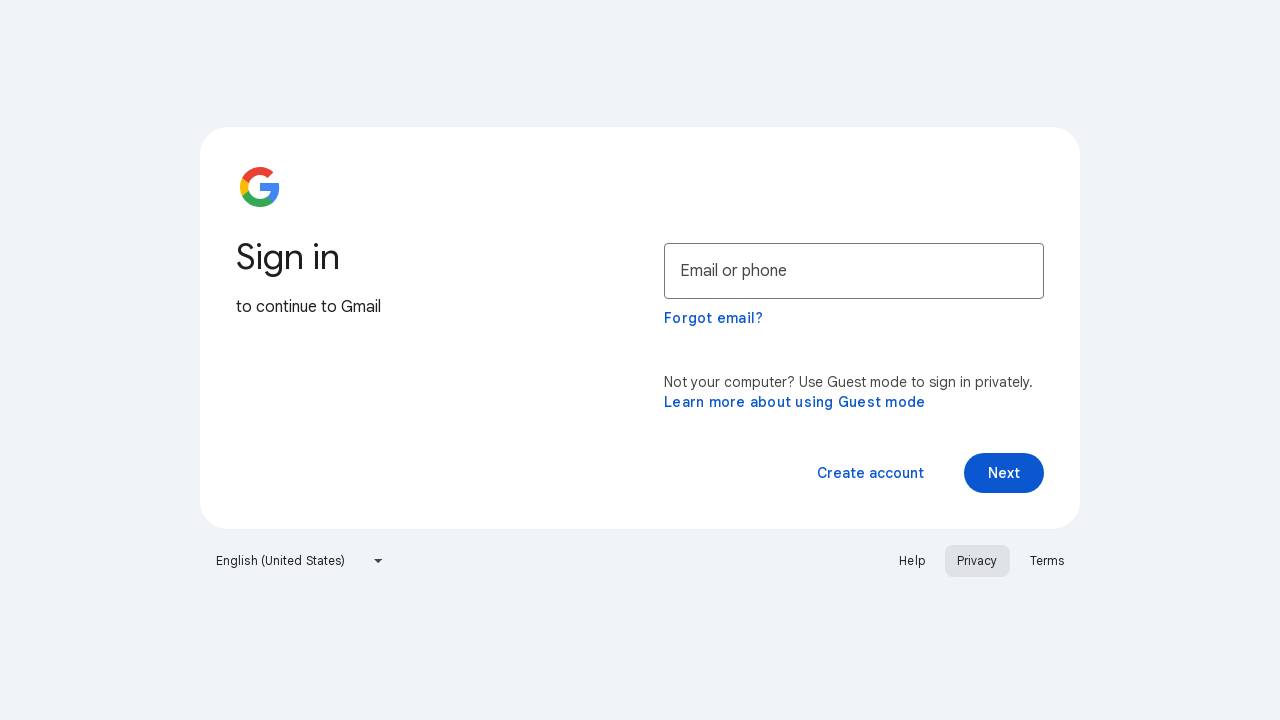

Clicked Terms link to open in new window at (1047, 561) on a:has-text('Terms')
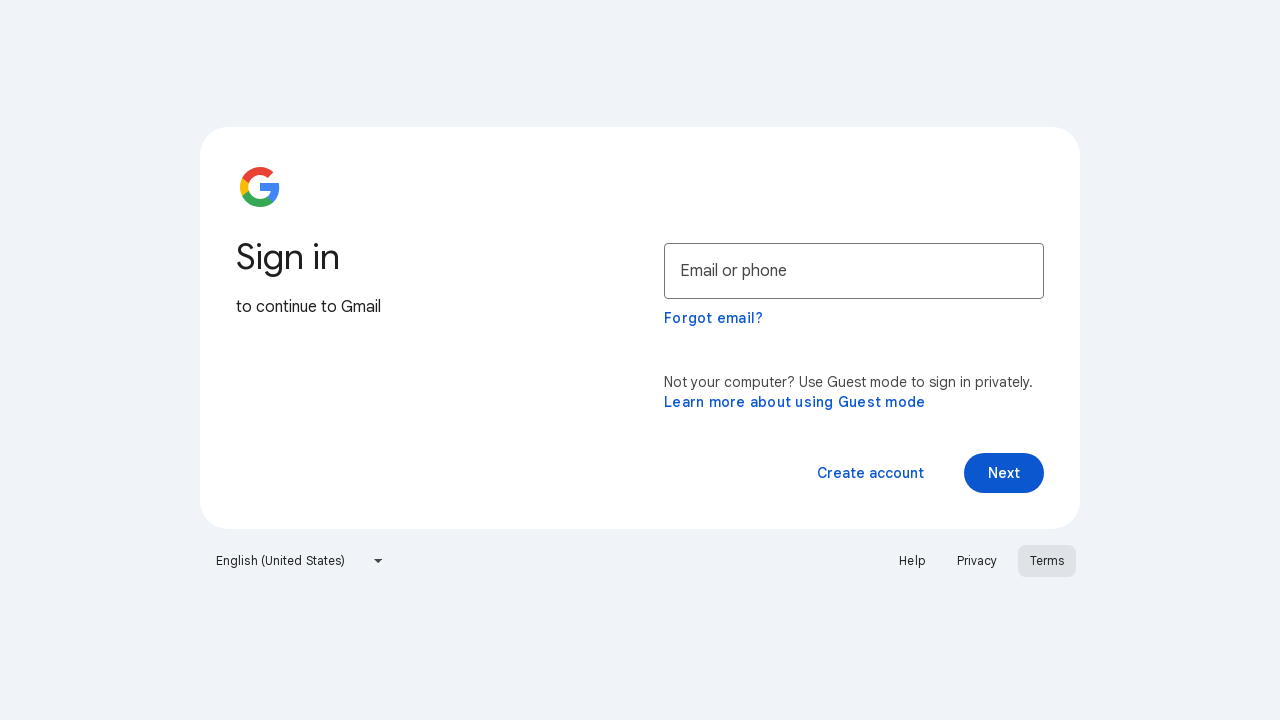

Terms page opened in new window
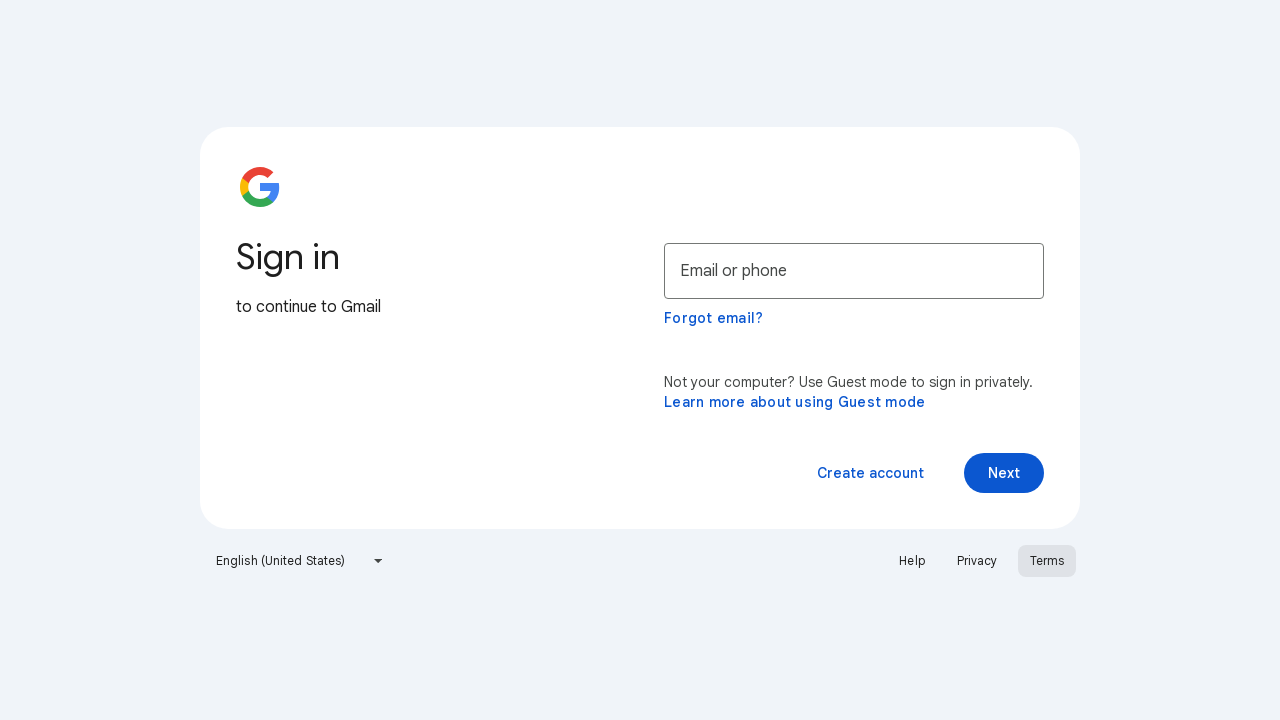

Retrieved all pages from context
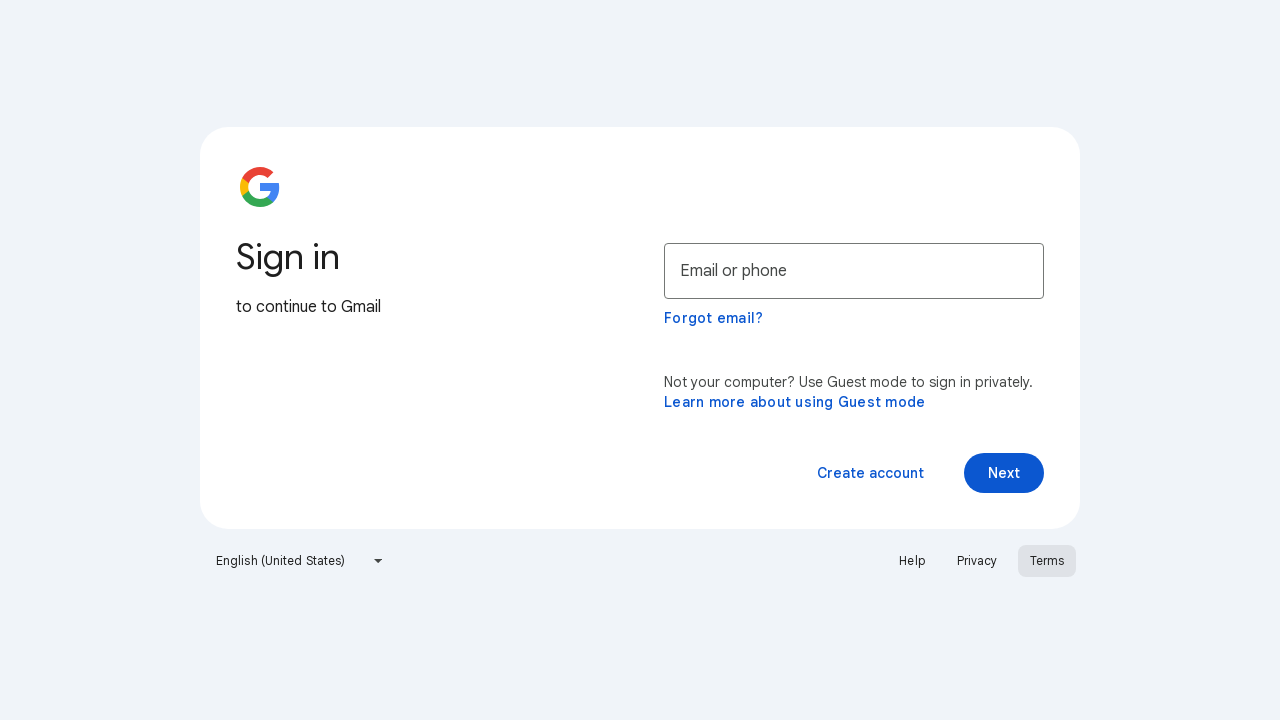

Retrieved child page title: Google Account Help
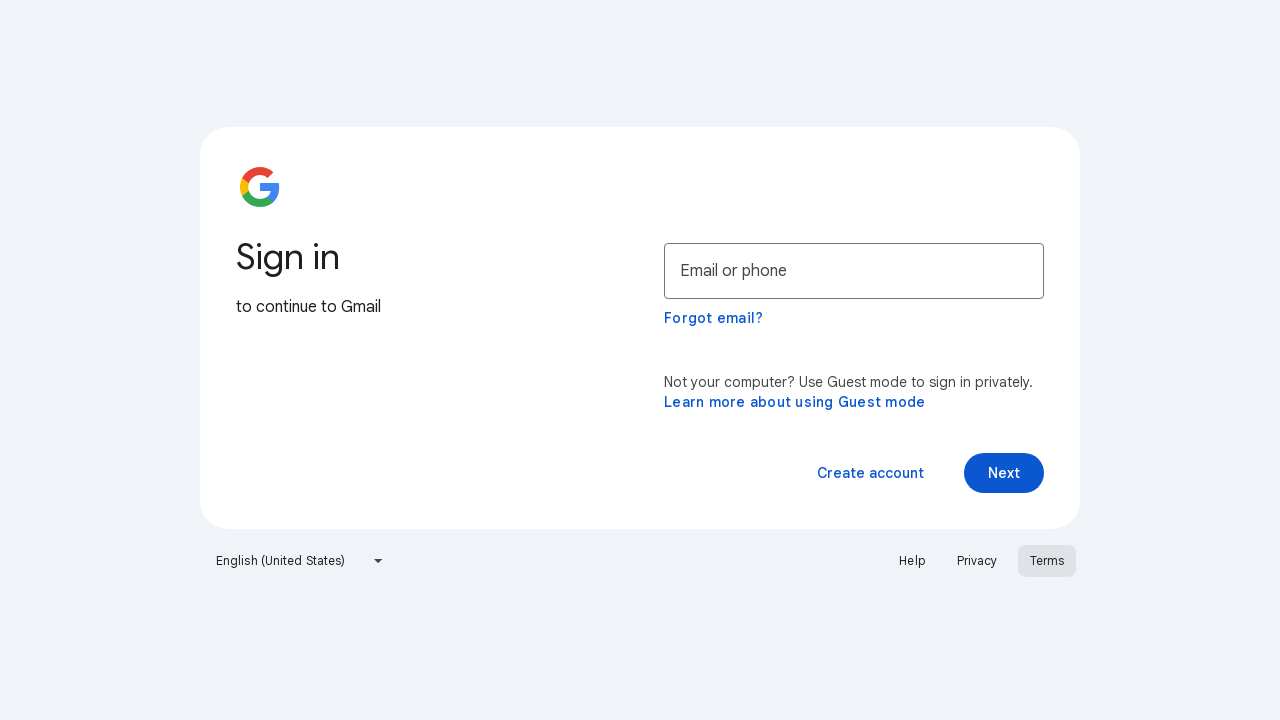

Closed child window: Google Account Help
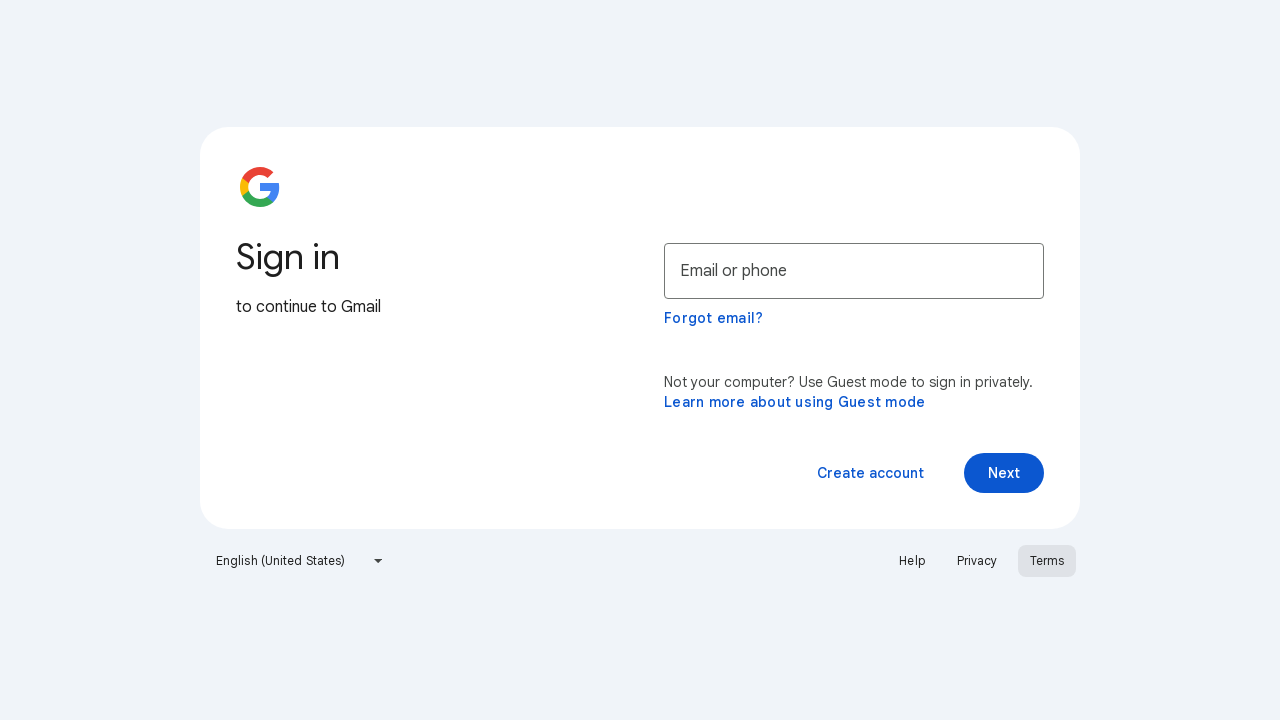

Retrieved child page title: Privacy Policy – Privacy & Terms – Google
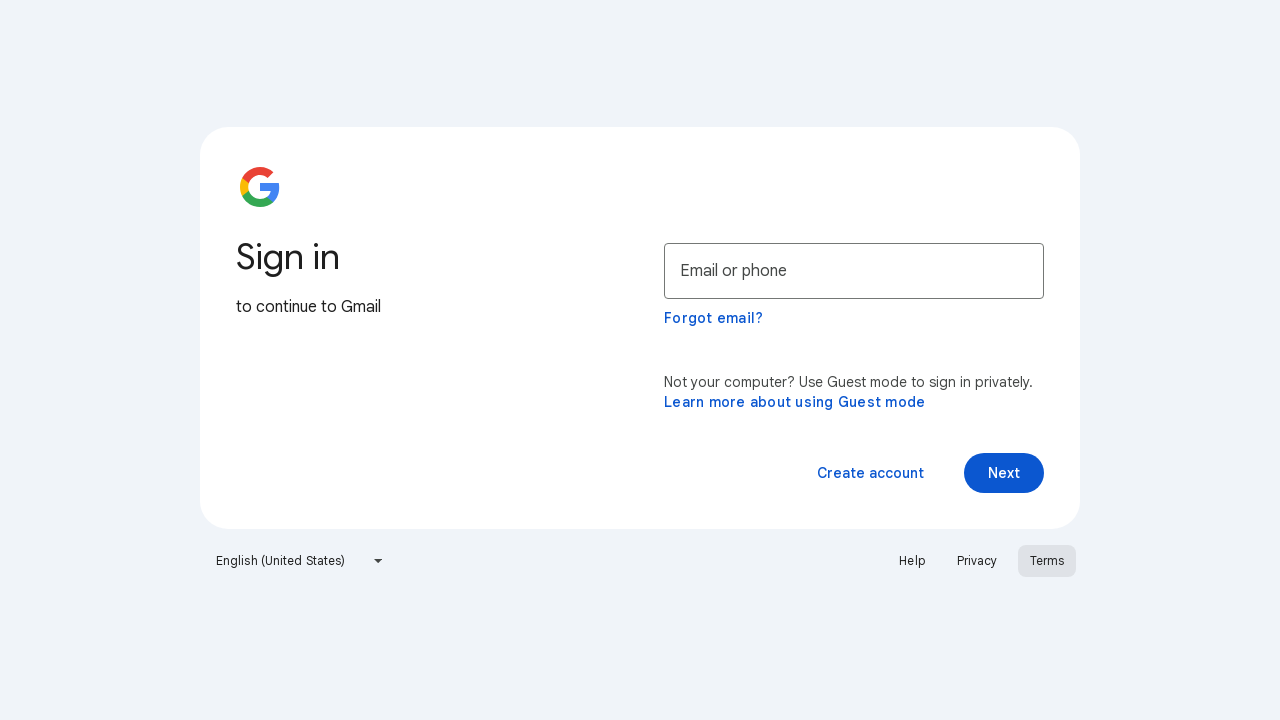

Closed child window: Privacy Policy – Privacy & Terms – Google
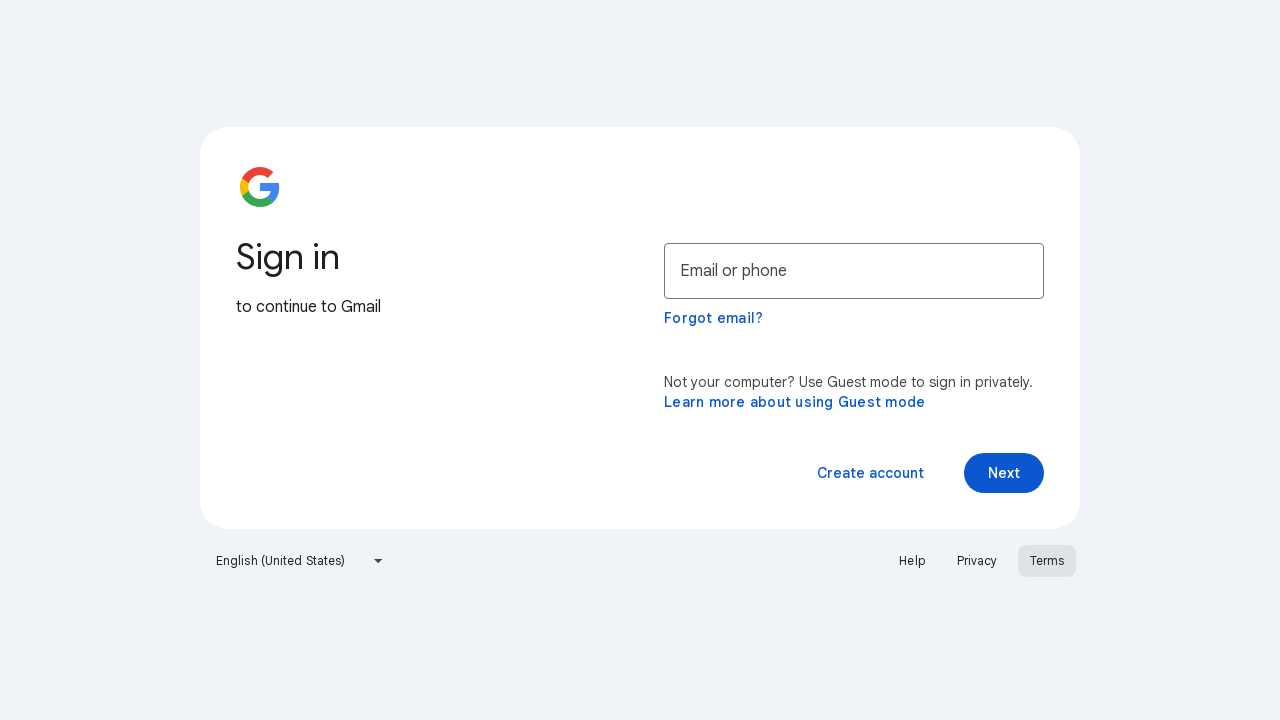

Retrieved child page title: Google Terms of Service – Privacy & Terms – Google
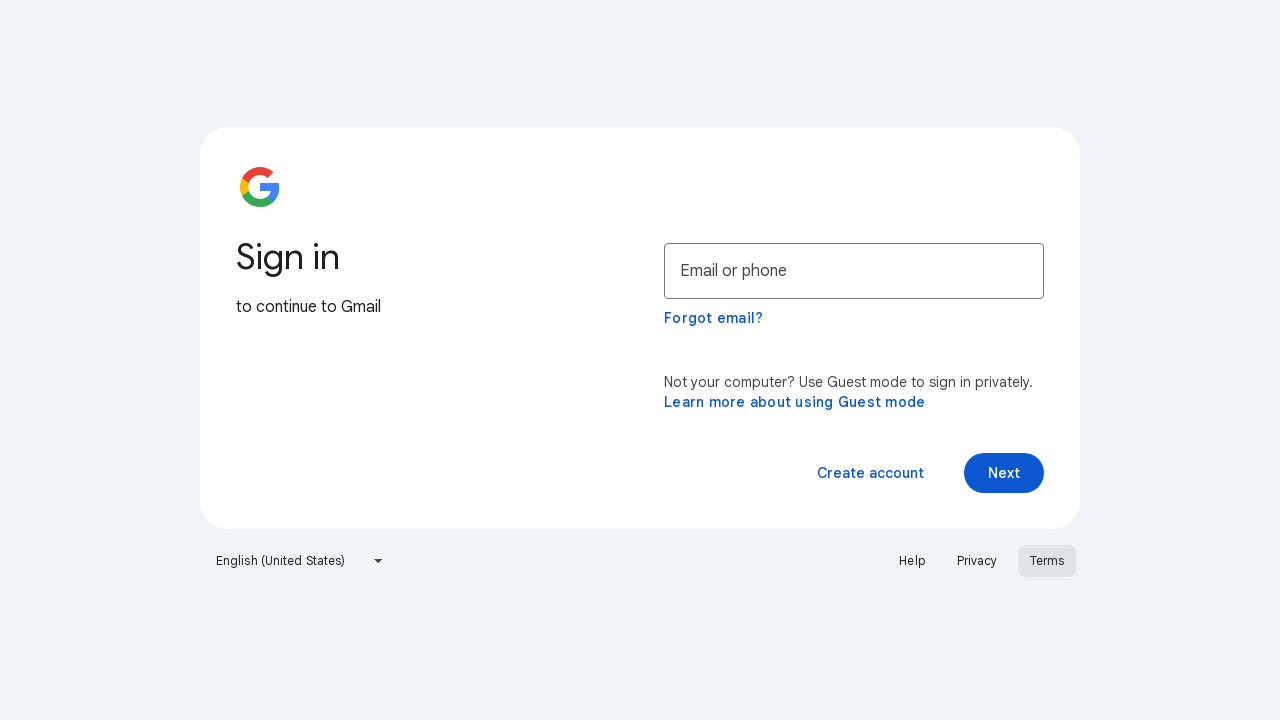

Closed child window: Google Terms of Service – Privacy & Terms – Google
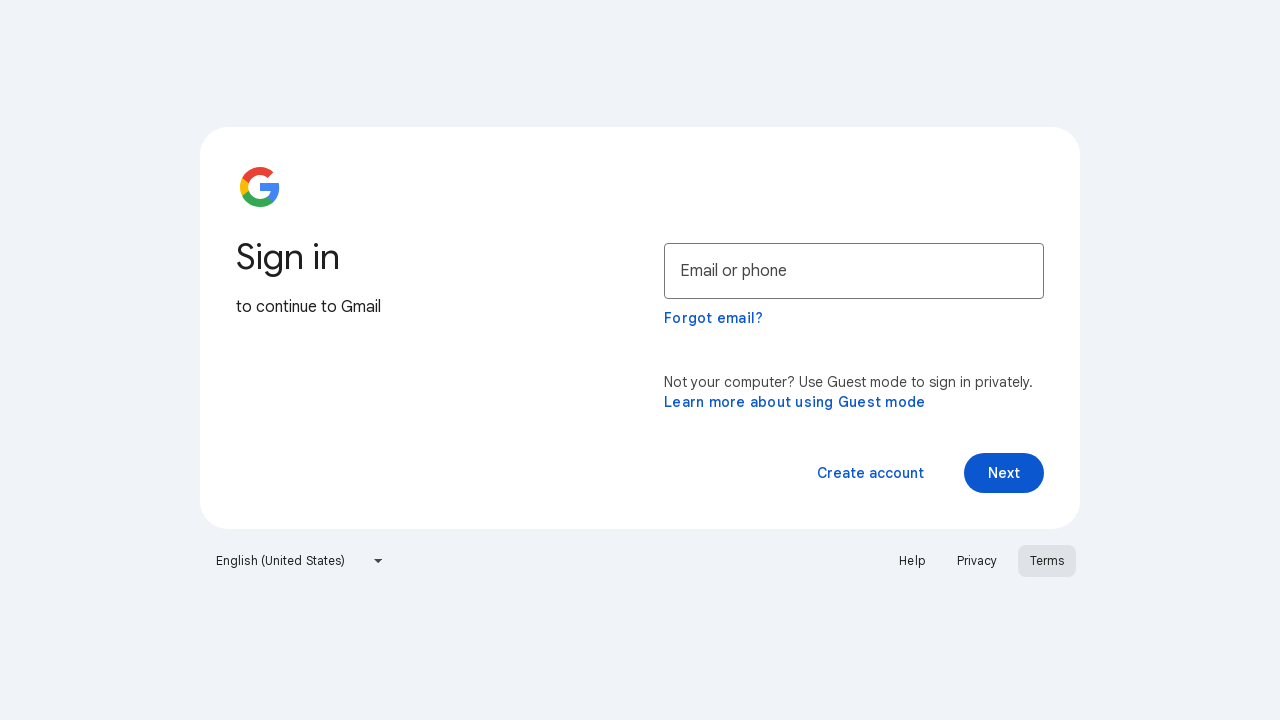

Filled email input field with testuser123@gmail.com on main page on input#identifierId
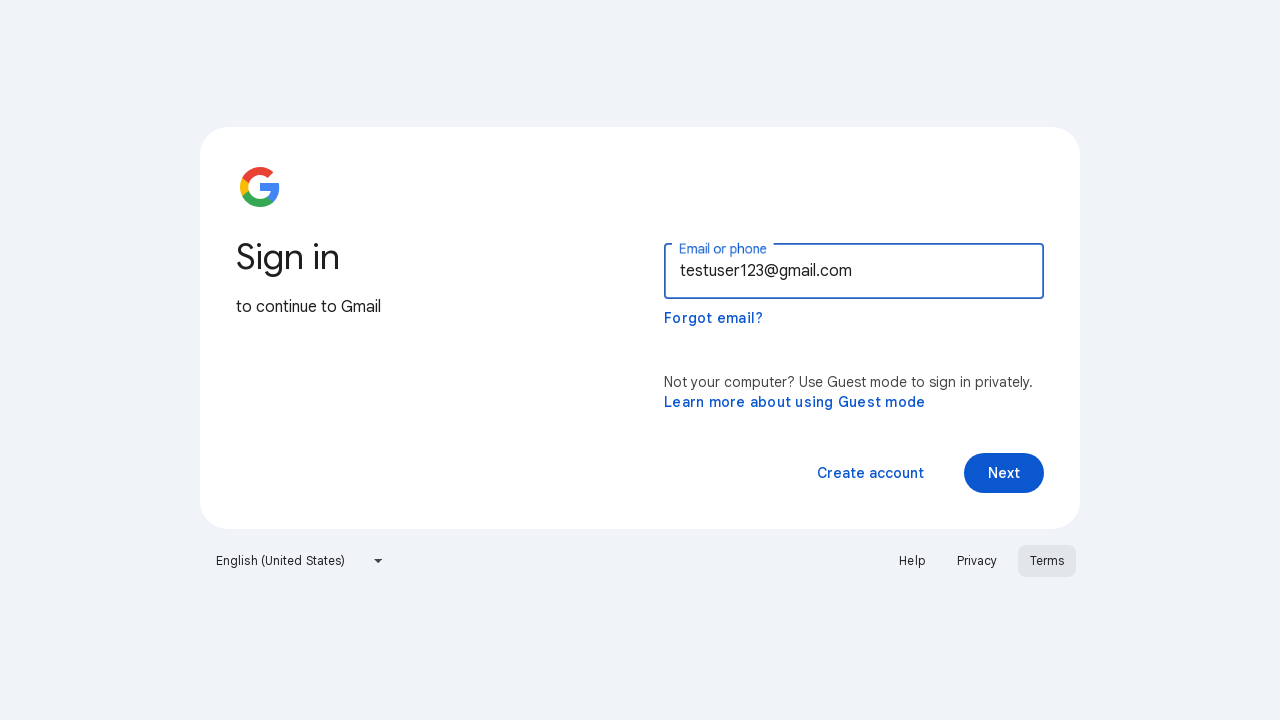

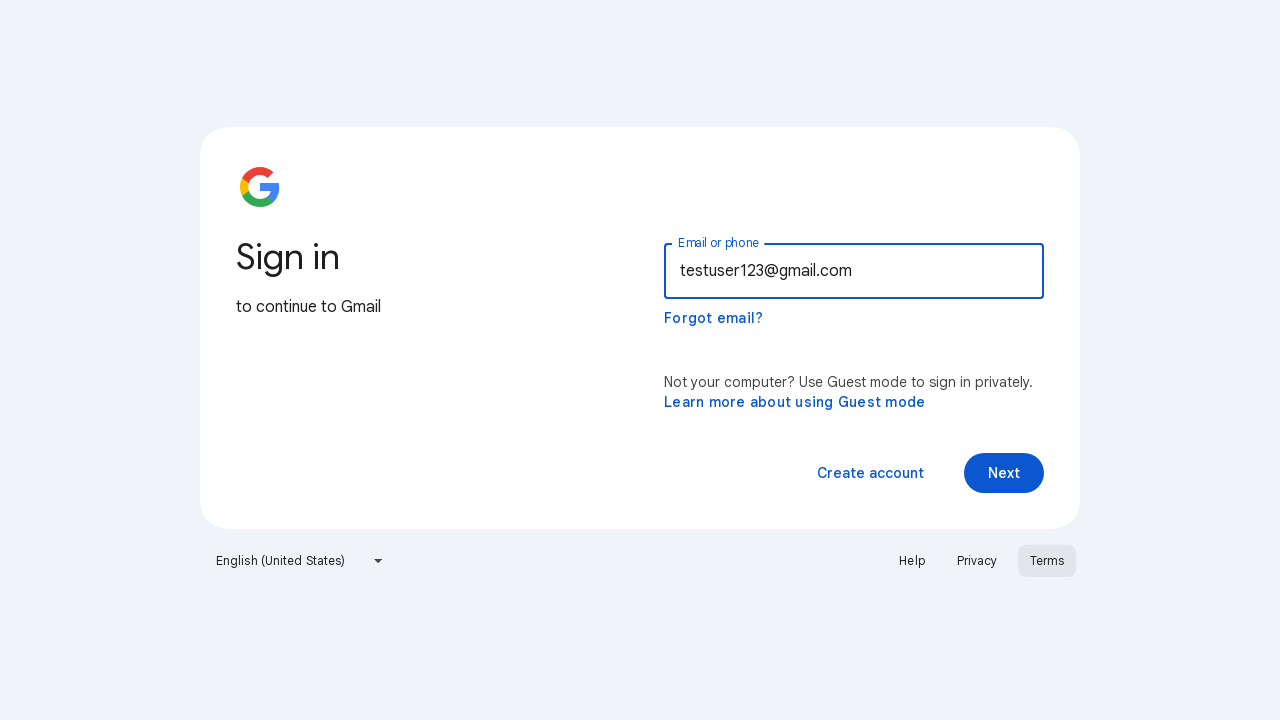